Tests radio button selection and text box visibility toggle on an automation practice page. Selects a radio button, verifies its selection state, then hides a text box and verifies it becomes hidden.

Starting URL: https://rahulshettyacademy.com/AutomationPractice/

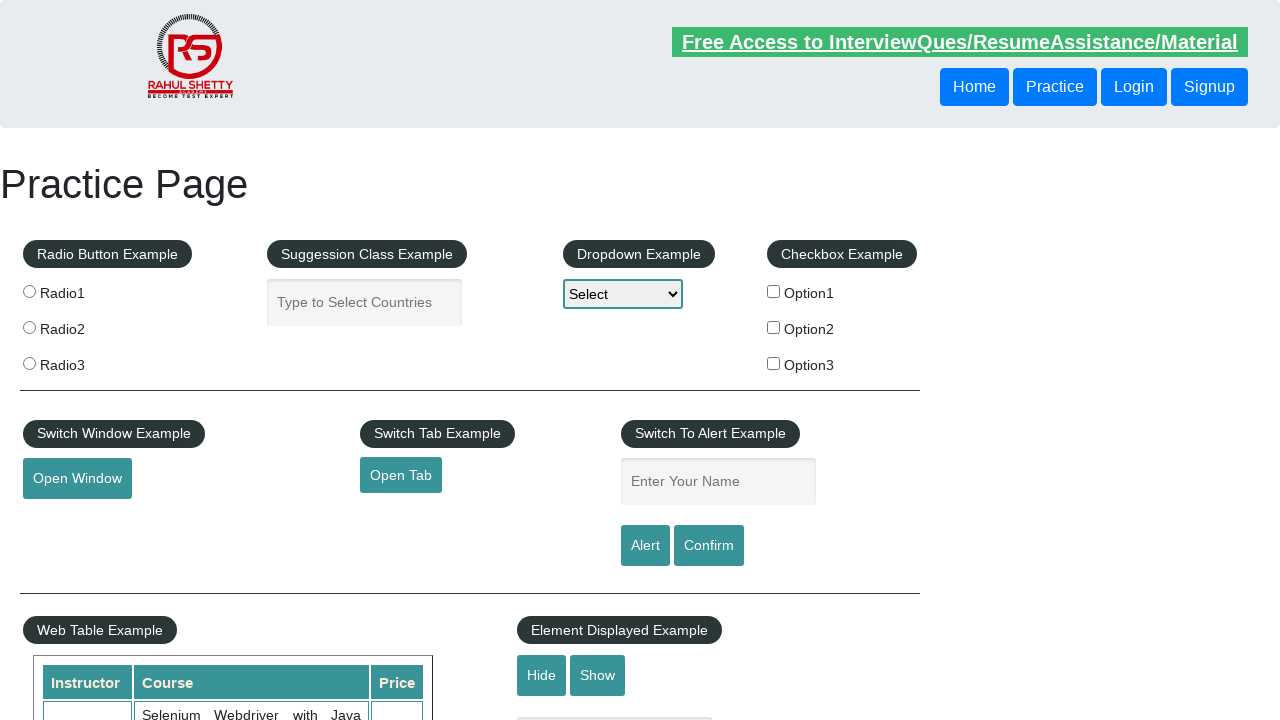

Clicked radio button with value 'radio2' at (29, 327) on input[type='radio'][value='radio2']
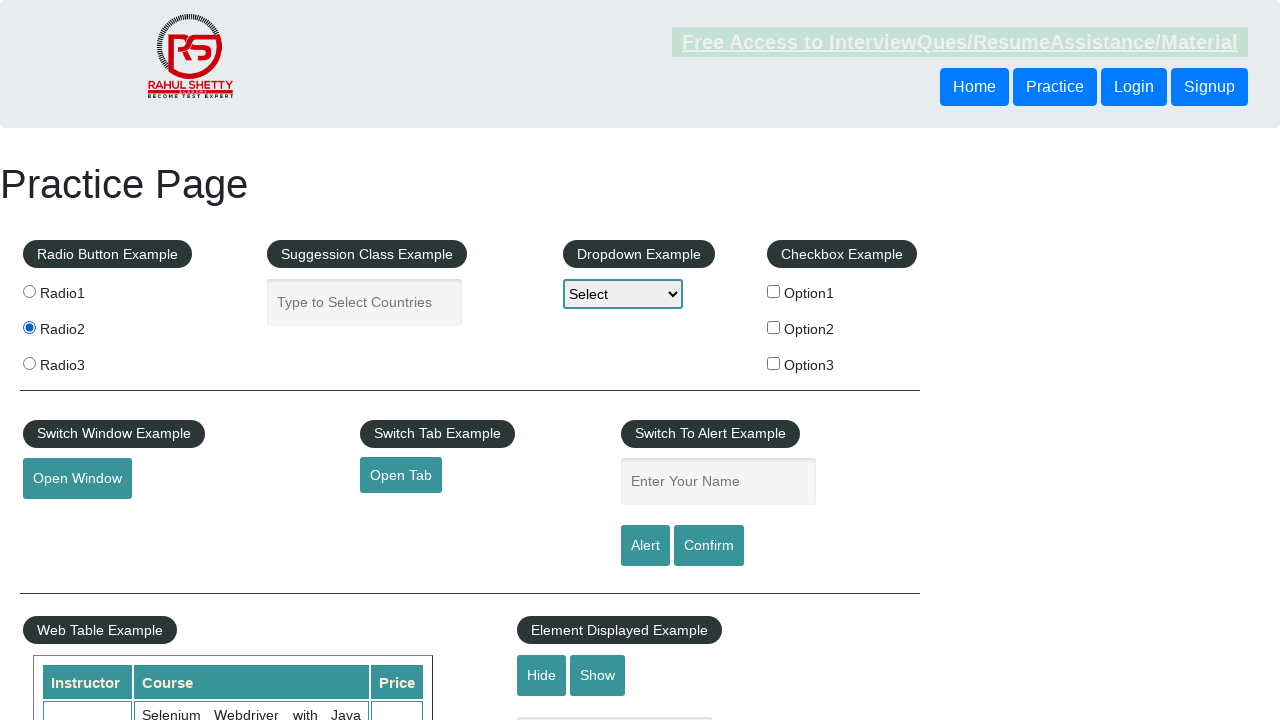

Verified radio button 'radio2' is selected
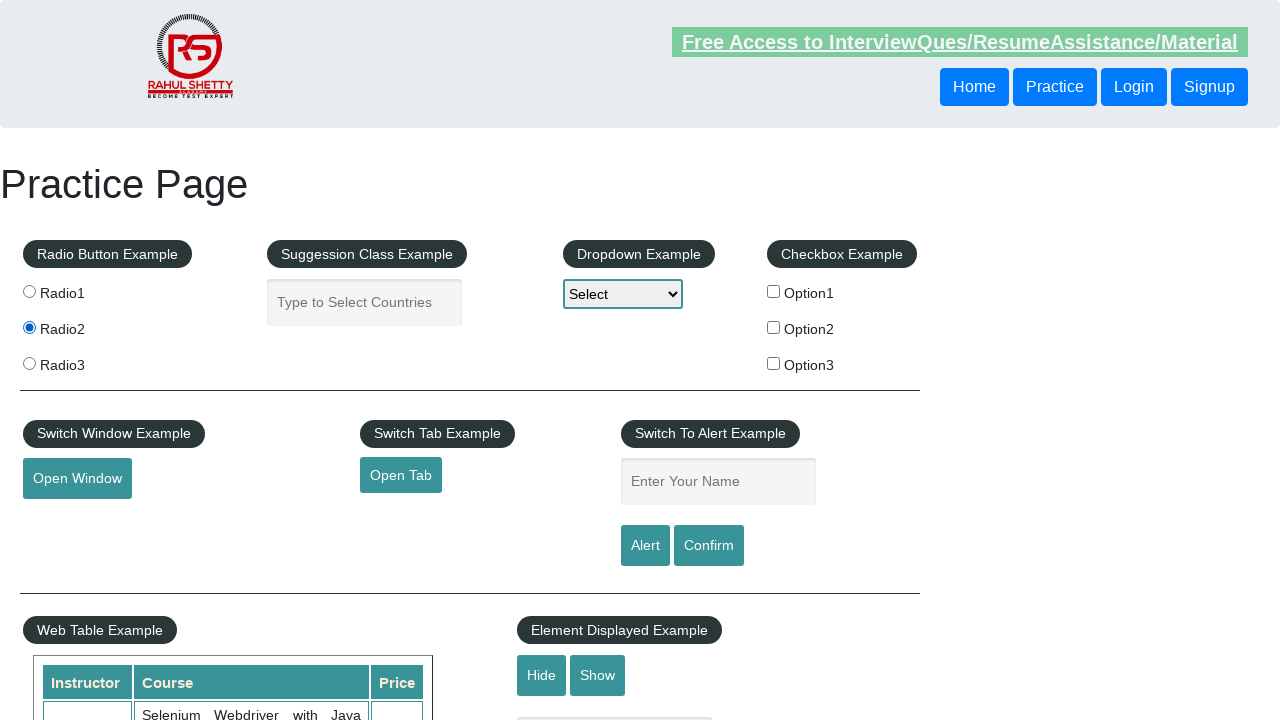

Clicked third radio button (index 2) at (29, 363) on input[type='radio'] >> nth=2
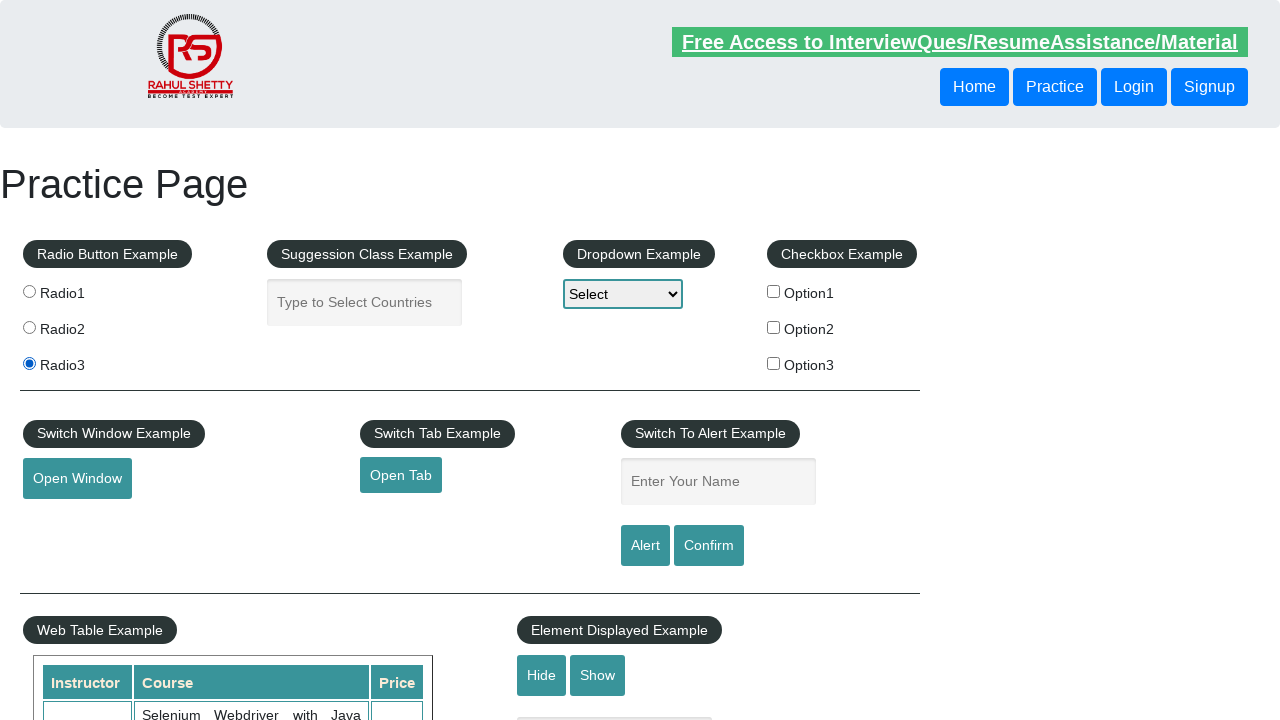

Verified third radio button (index 2) is selected
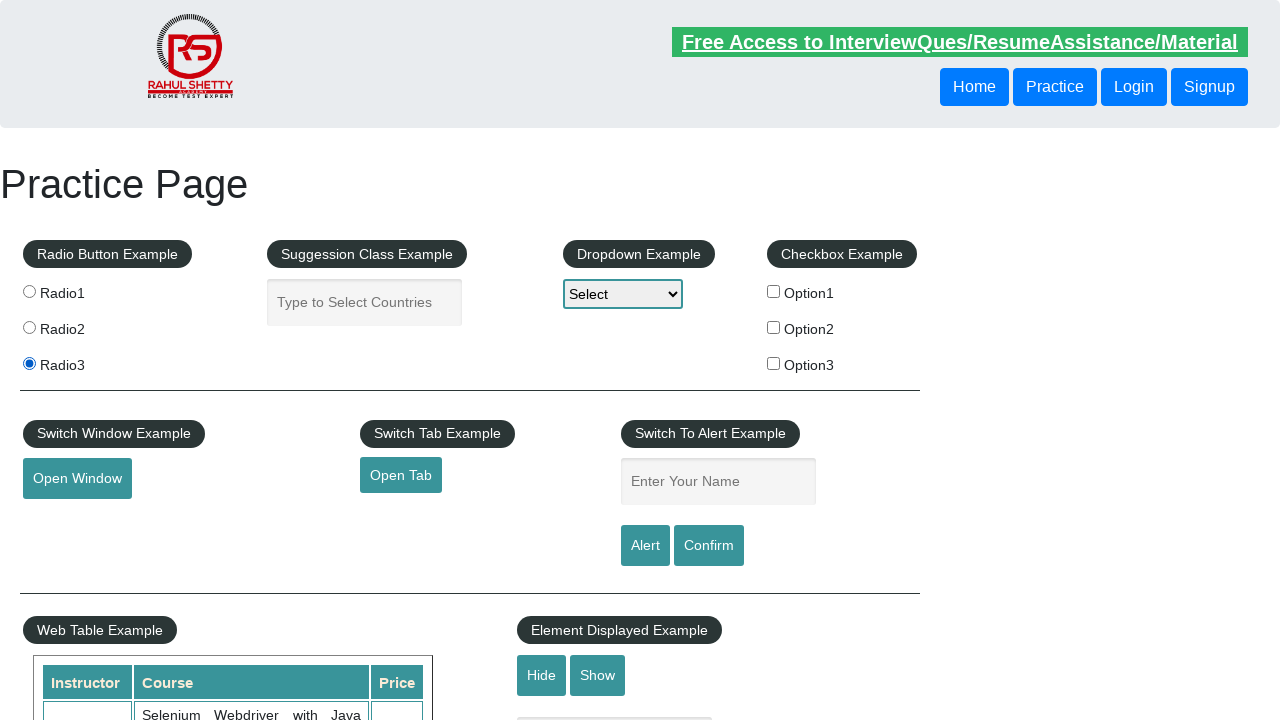

Verified text box is initially visible
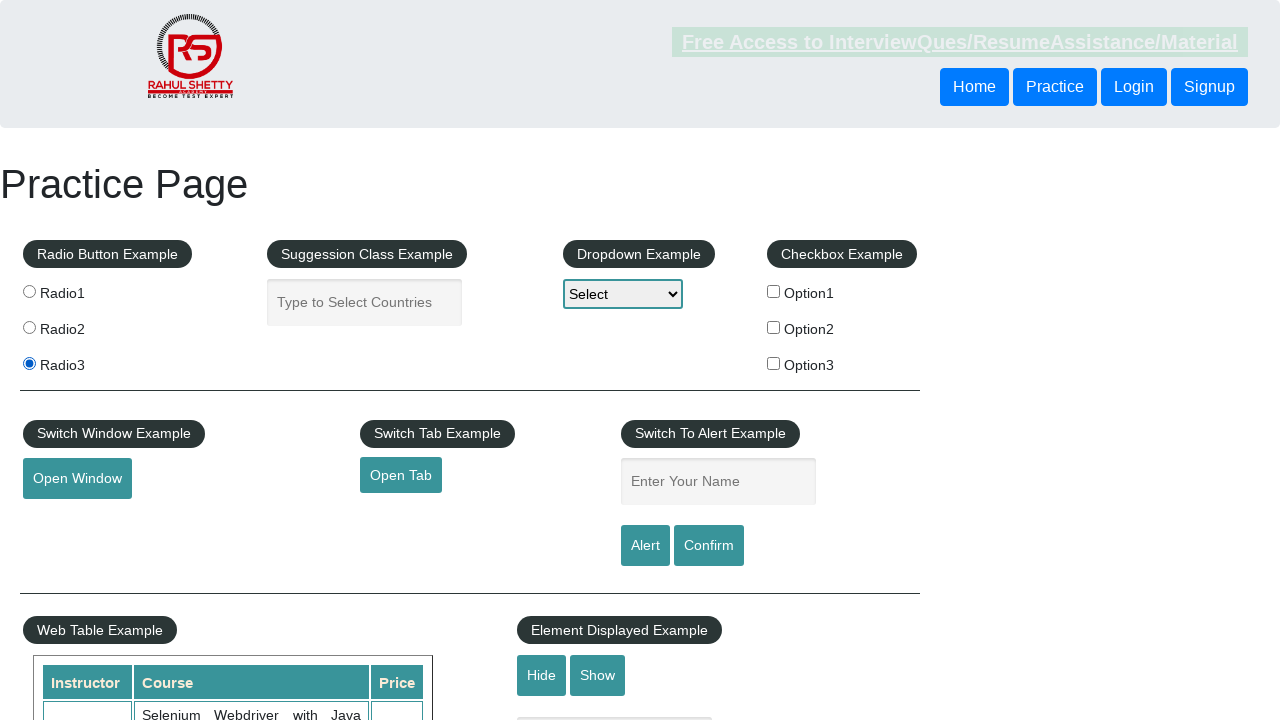

Clicked hide button to hide text box at (542, 675) on #hide-textbox
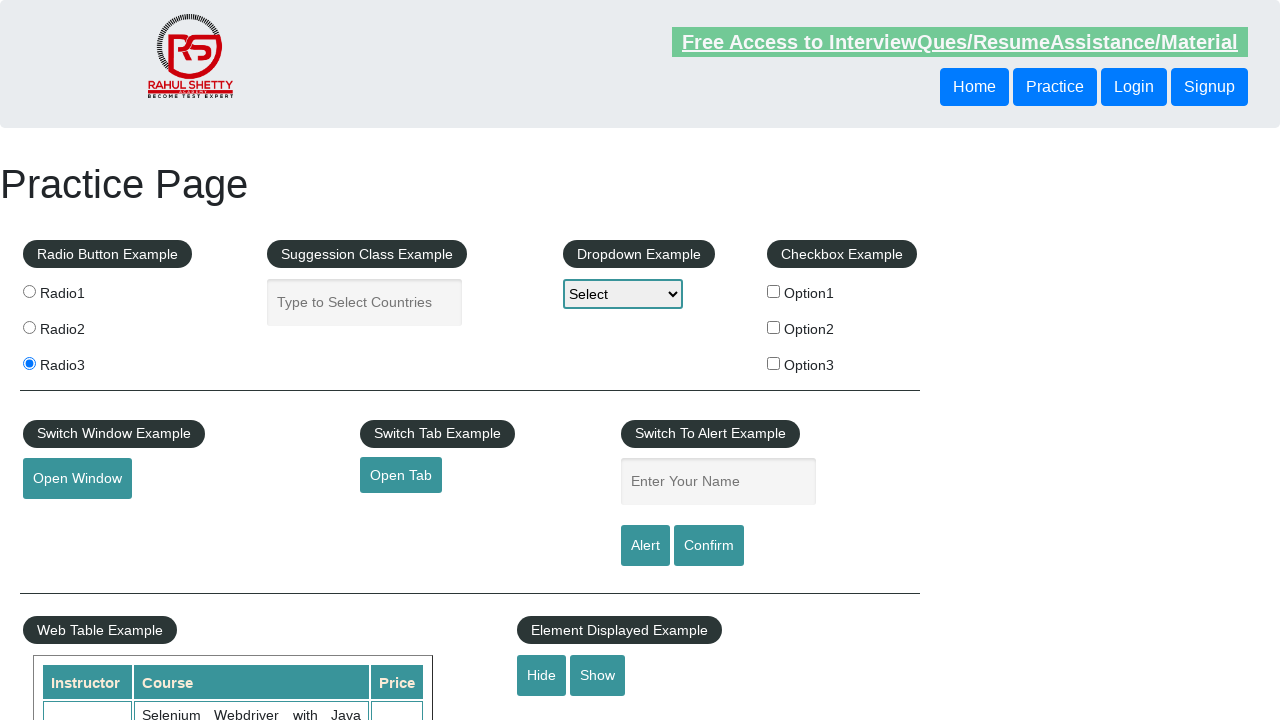

Text box became hidden after clicking hide button
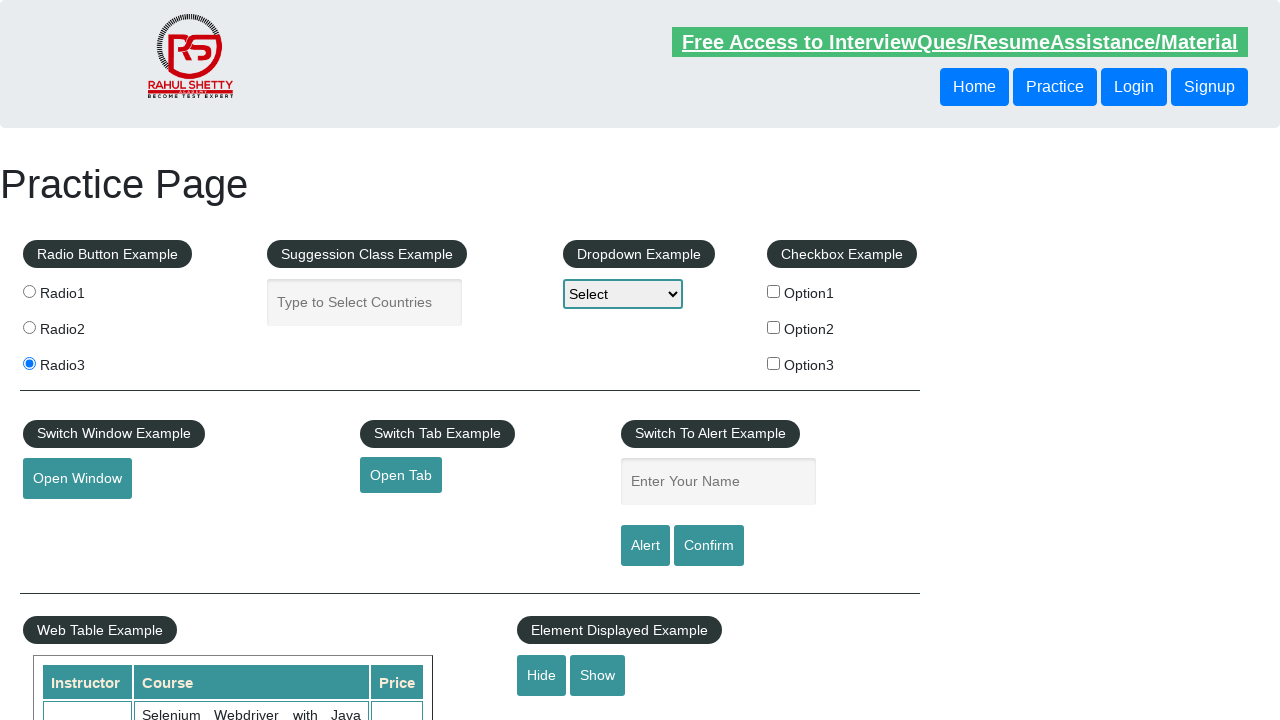

Verified text box is no longer visible
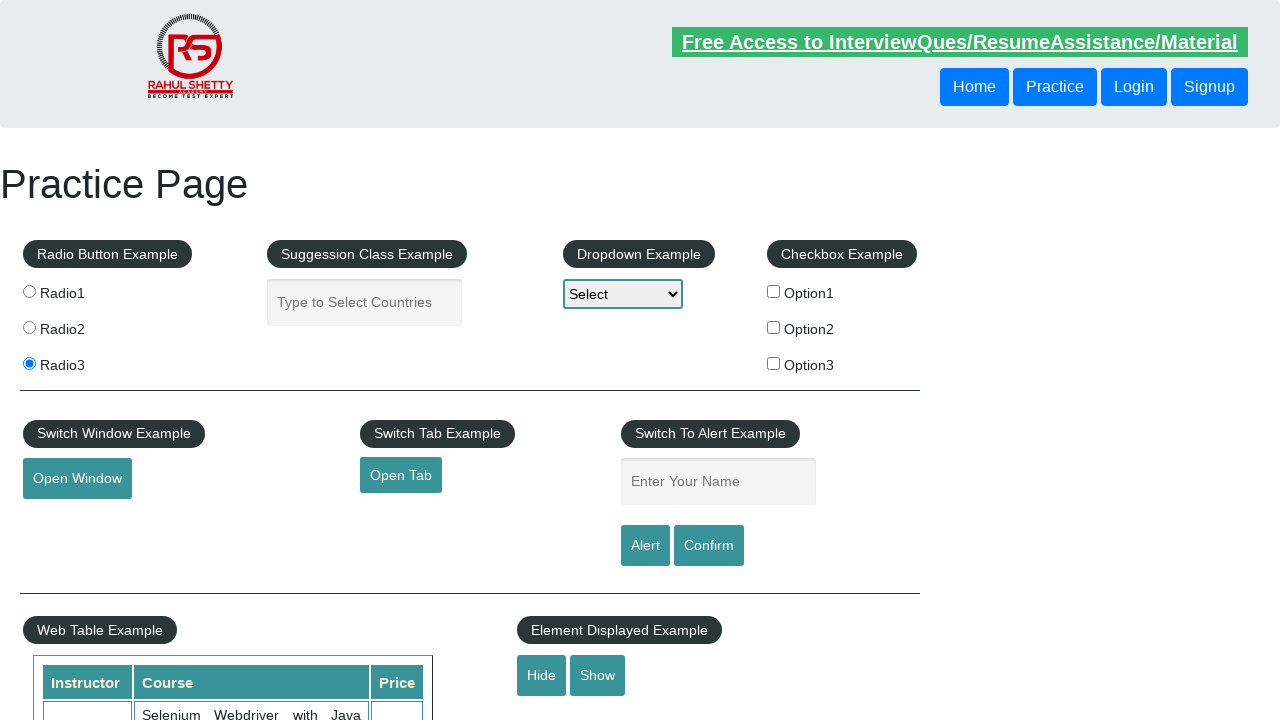

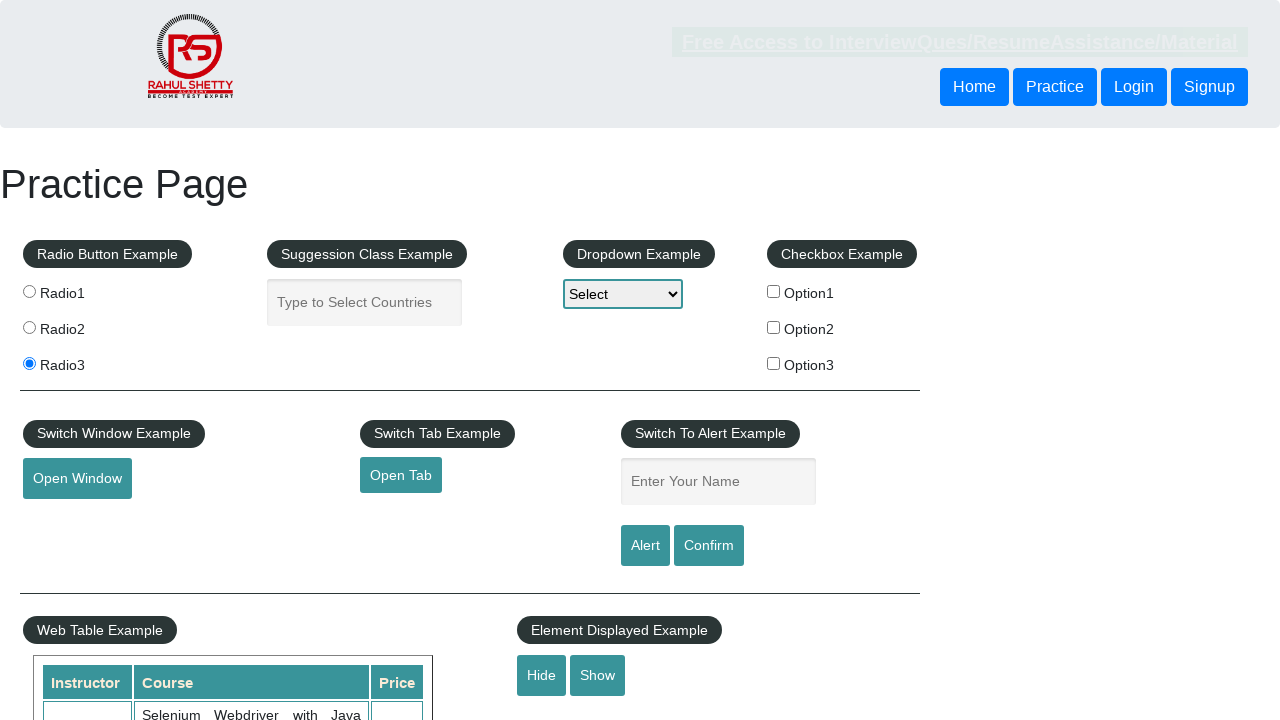